Tests the Python.org website by navigating to the homepage, verifying the title contains "Python", searching for "selenium" using the search box, and submitting the search.

Starting URL: http://www.python.org

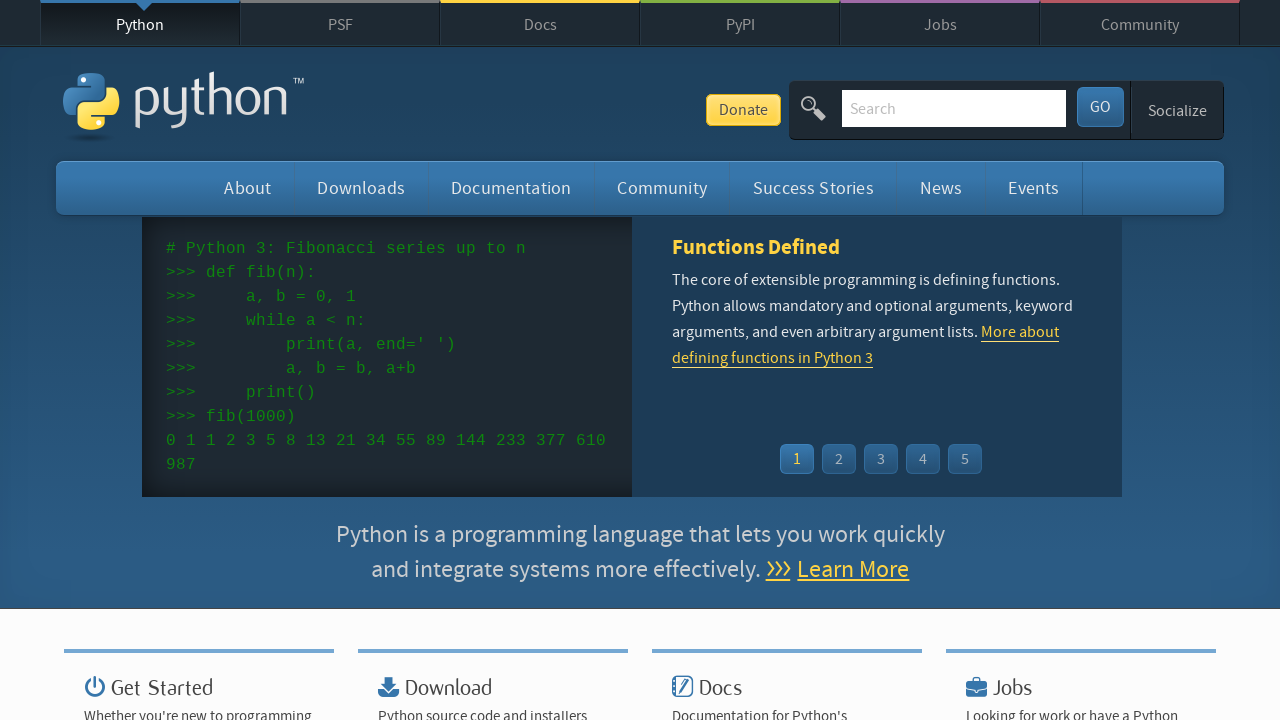

Verified page title contains 'Python'
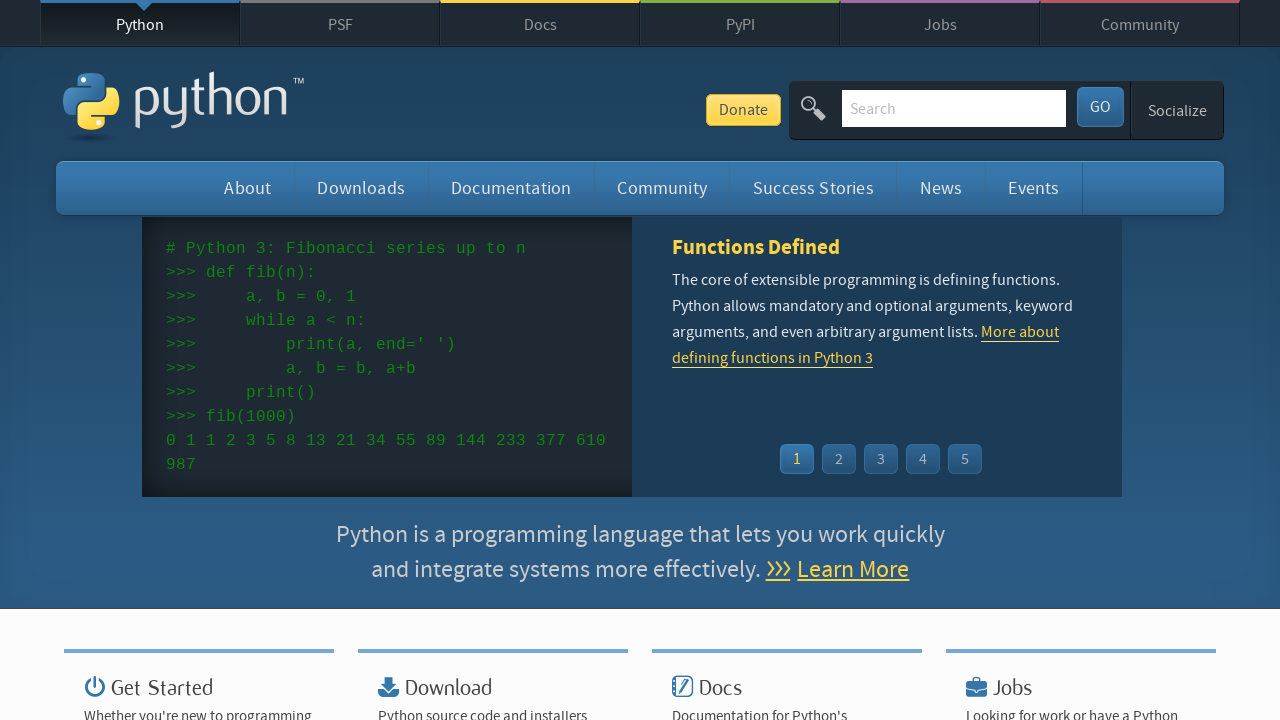

Filled search box with 'selenium' on input[name='q']
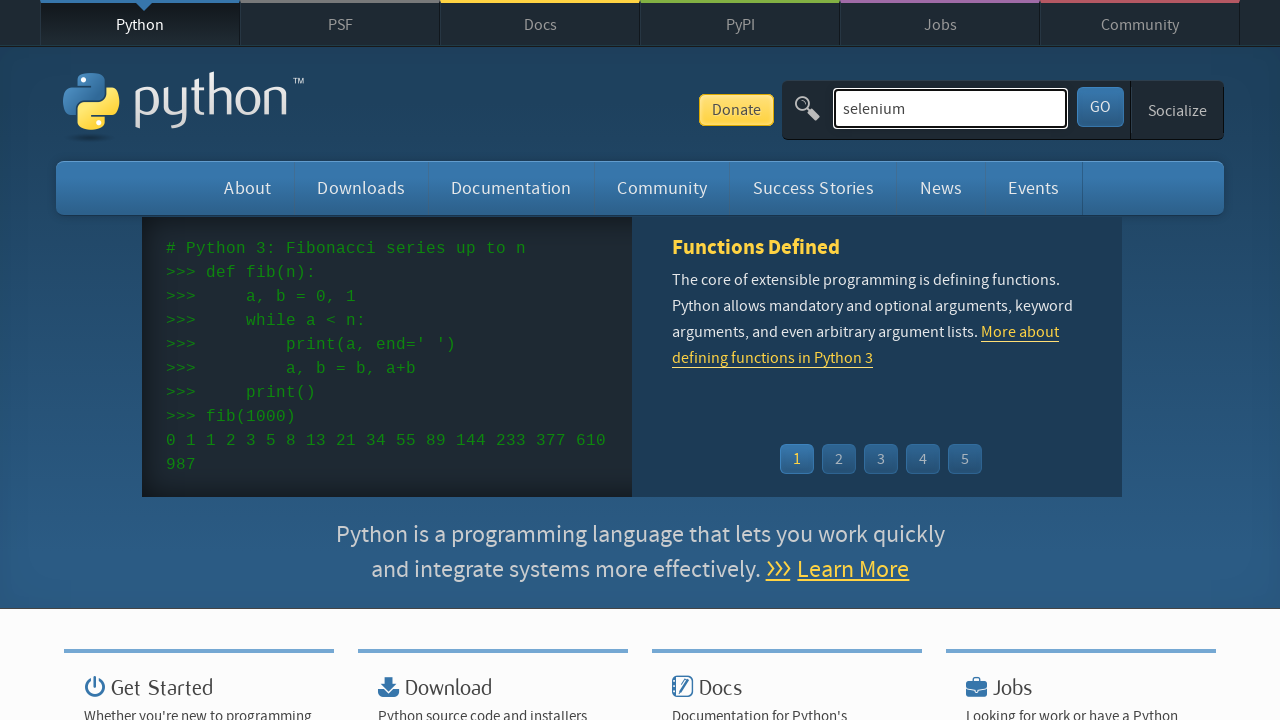

Pressed Enter to submit search on input[name='q']
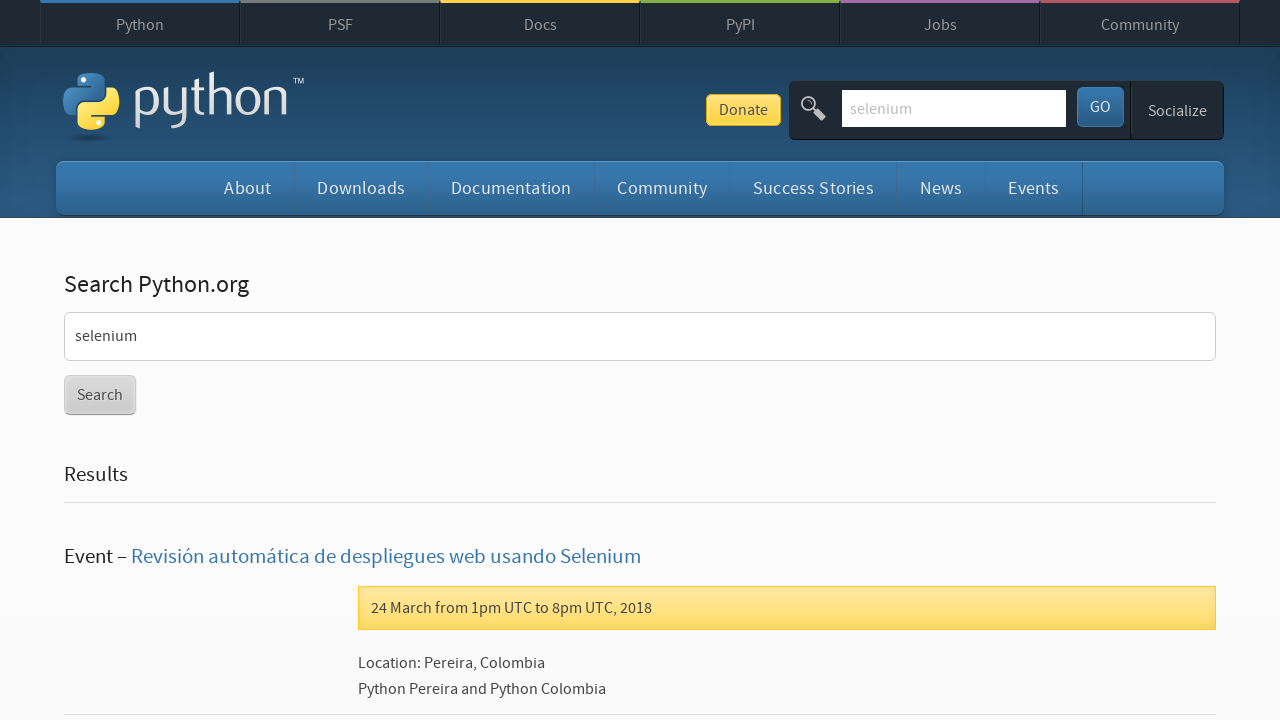

Search results page loaded
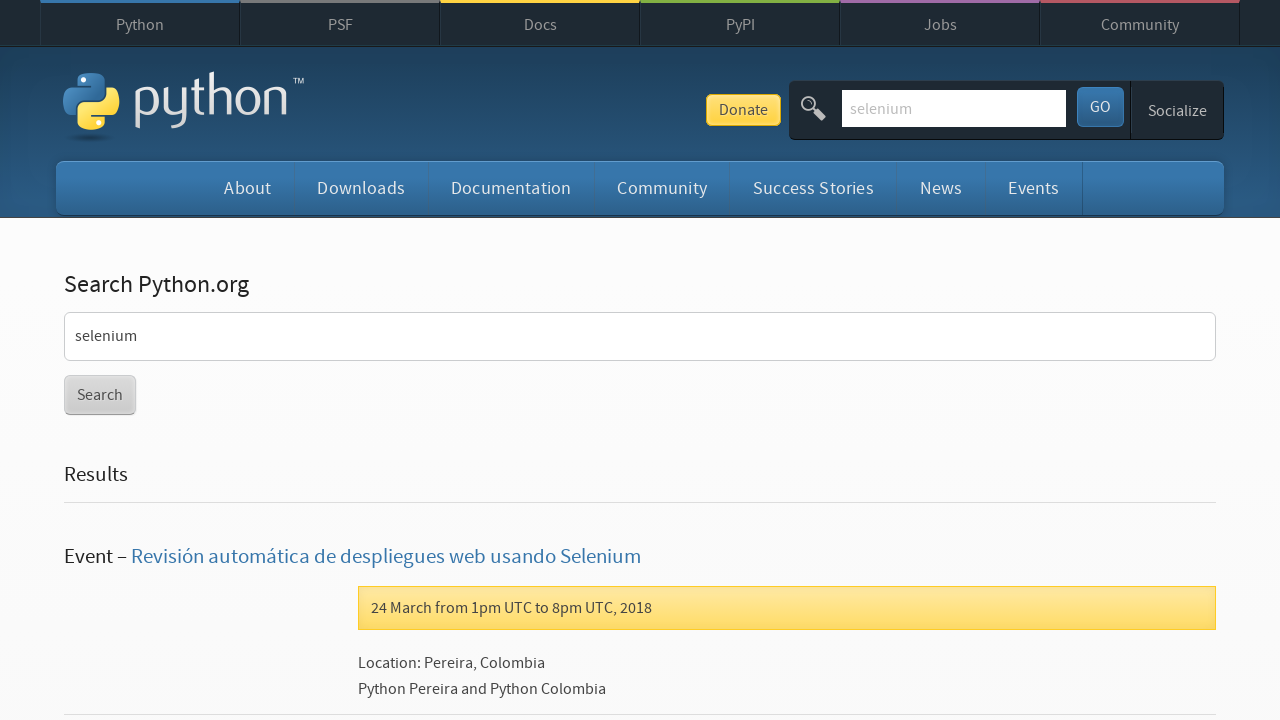

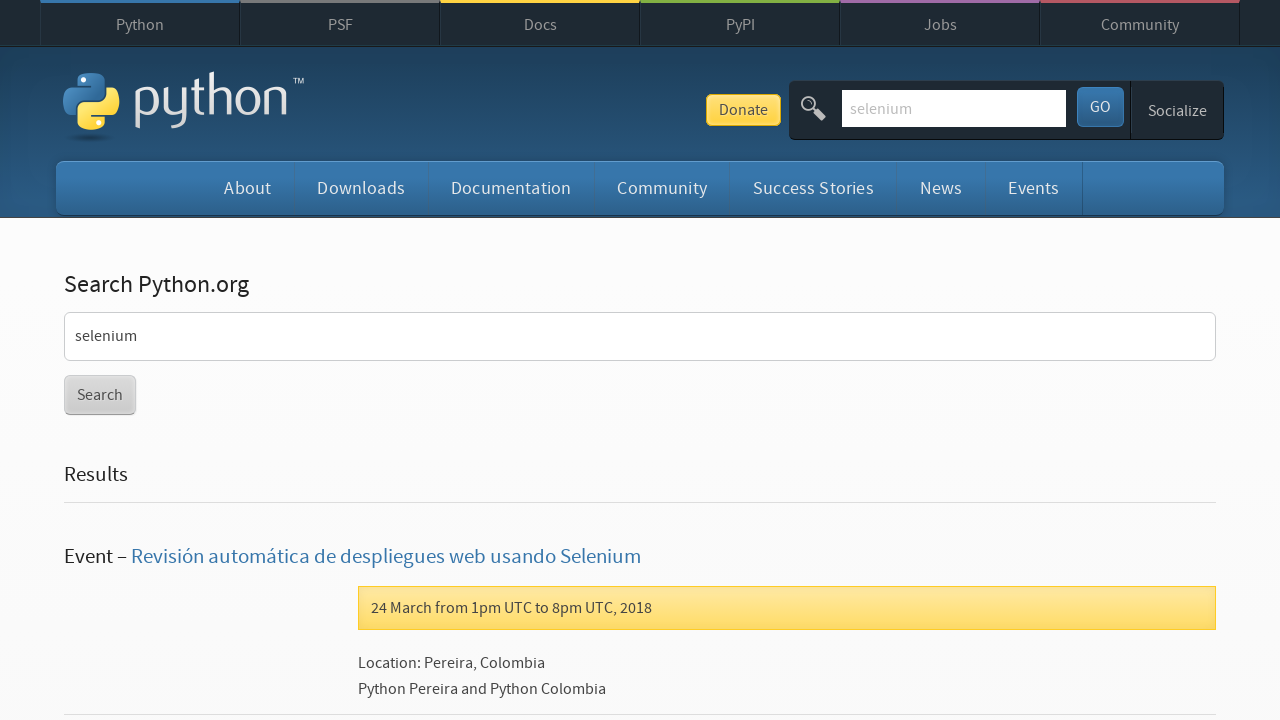